Tests adding another todo item to the sample todo application by entering text and submitting

Starting URL: https://lambdatest.github.io/sample-todo-app/

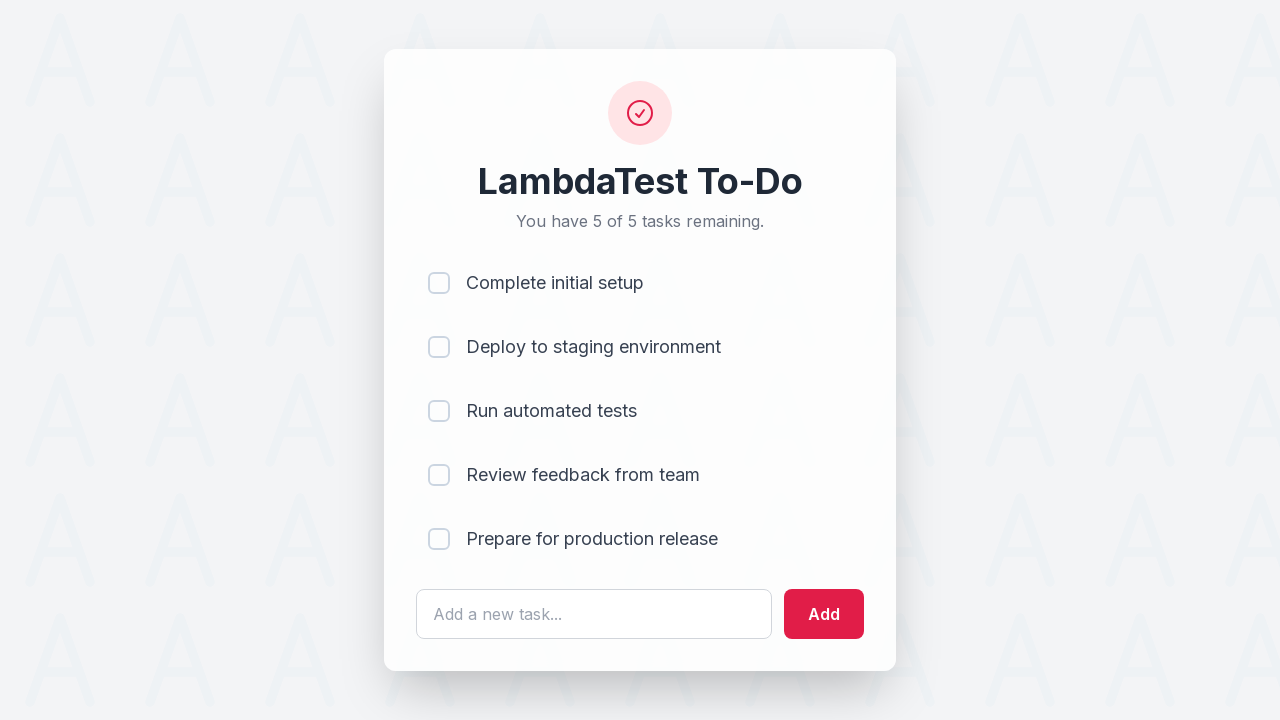

Filled todo input field with 'Learn Playwright' on #sampletodotext
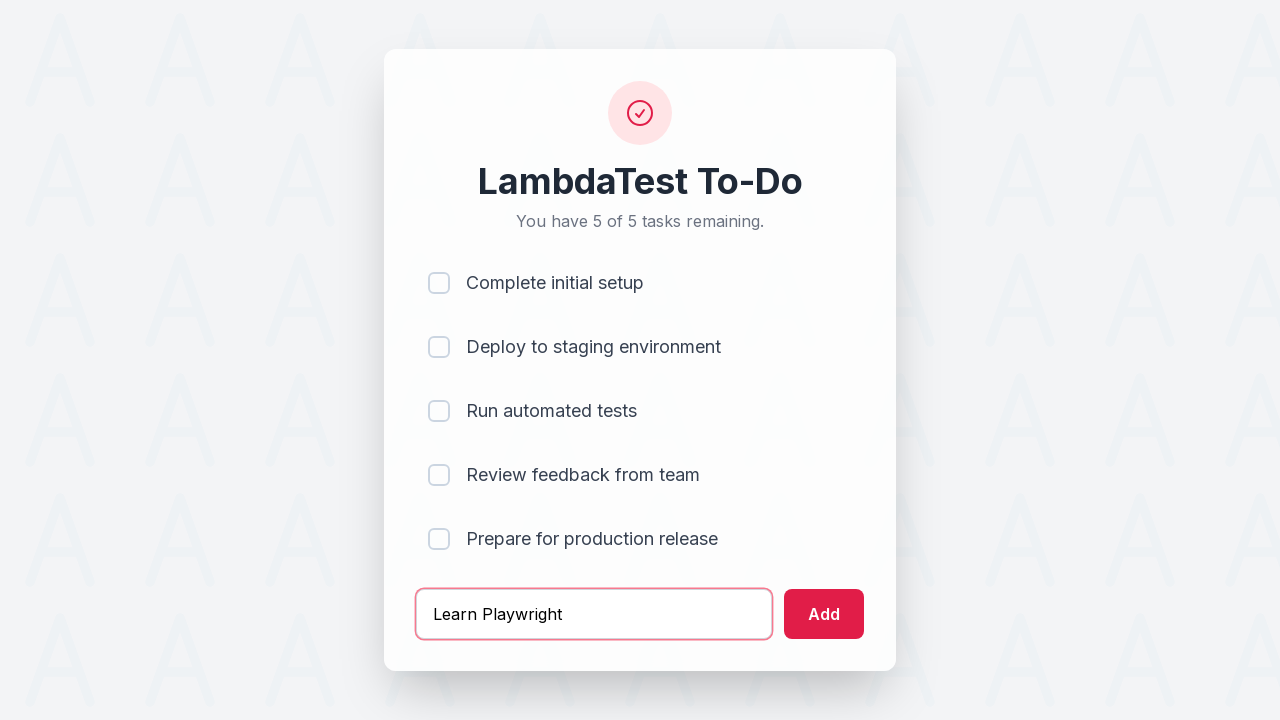

Pressed Enter to submit the new todo item on #sampletodotext
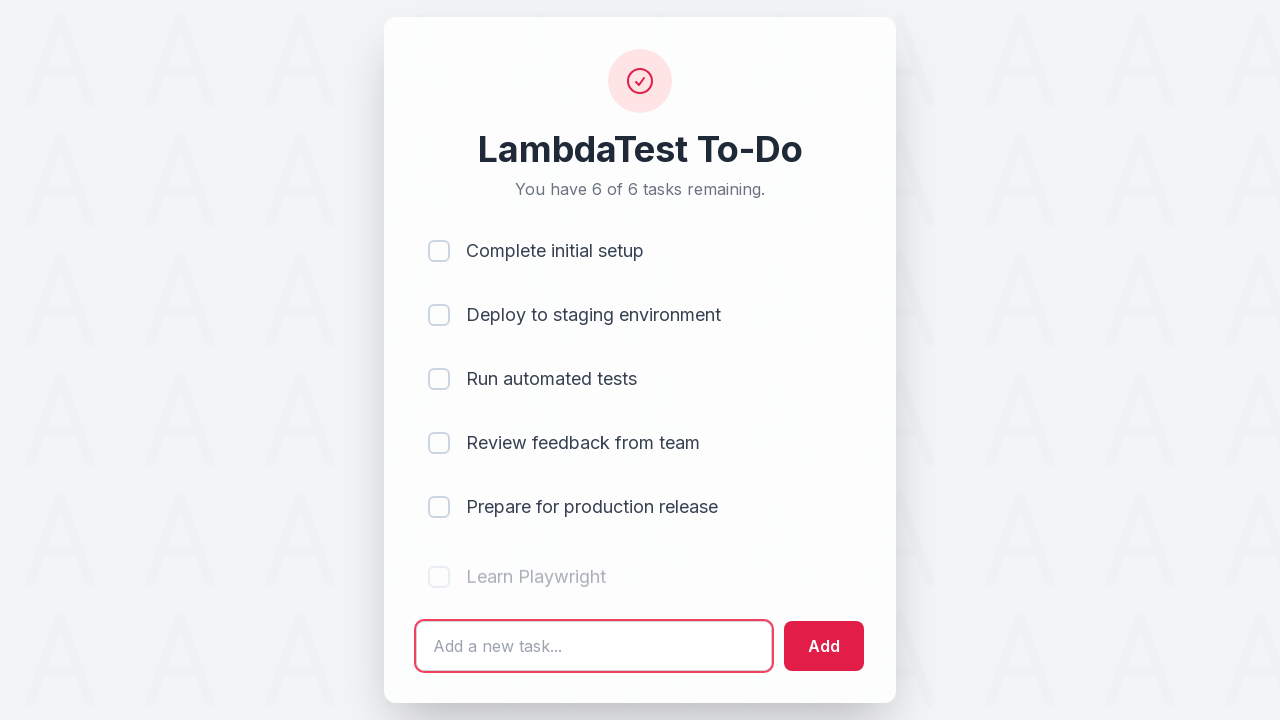

New todo item appeared in the list
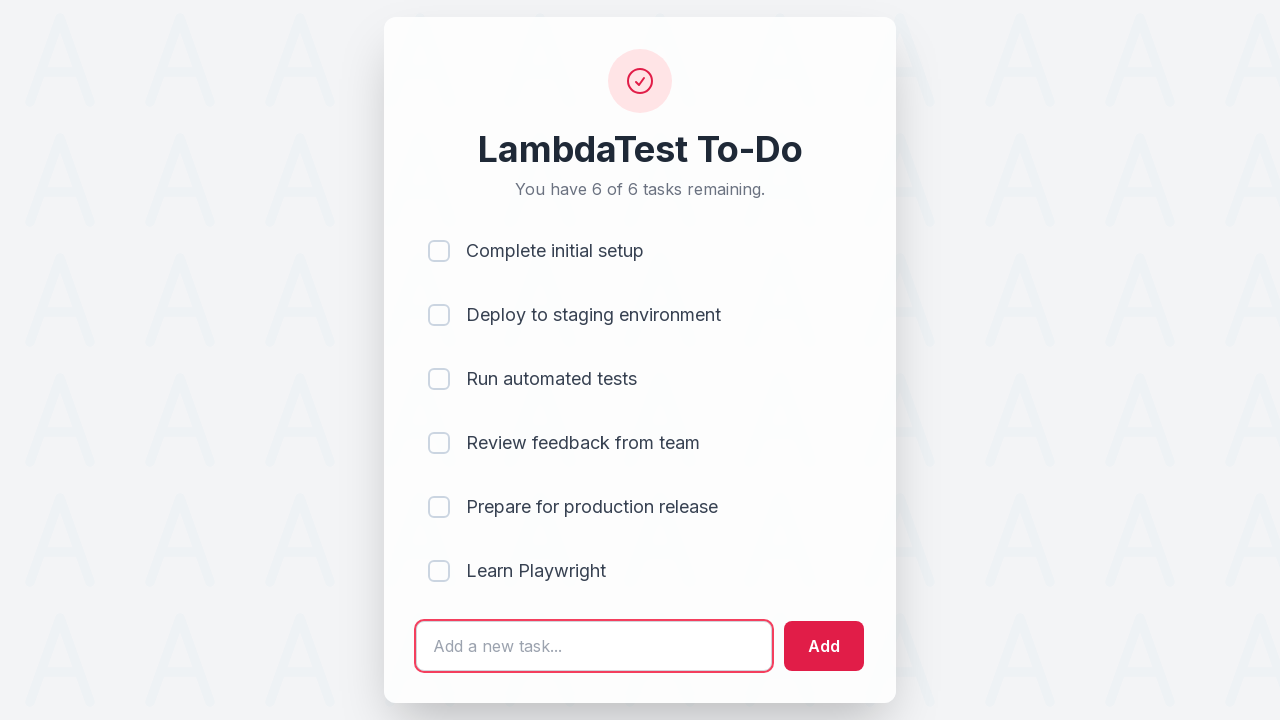

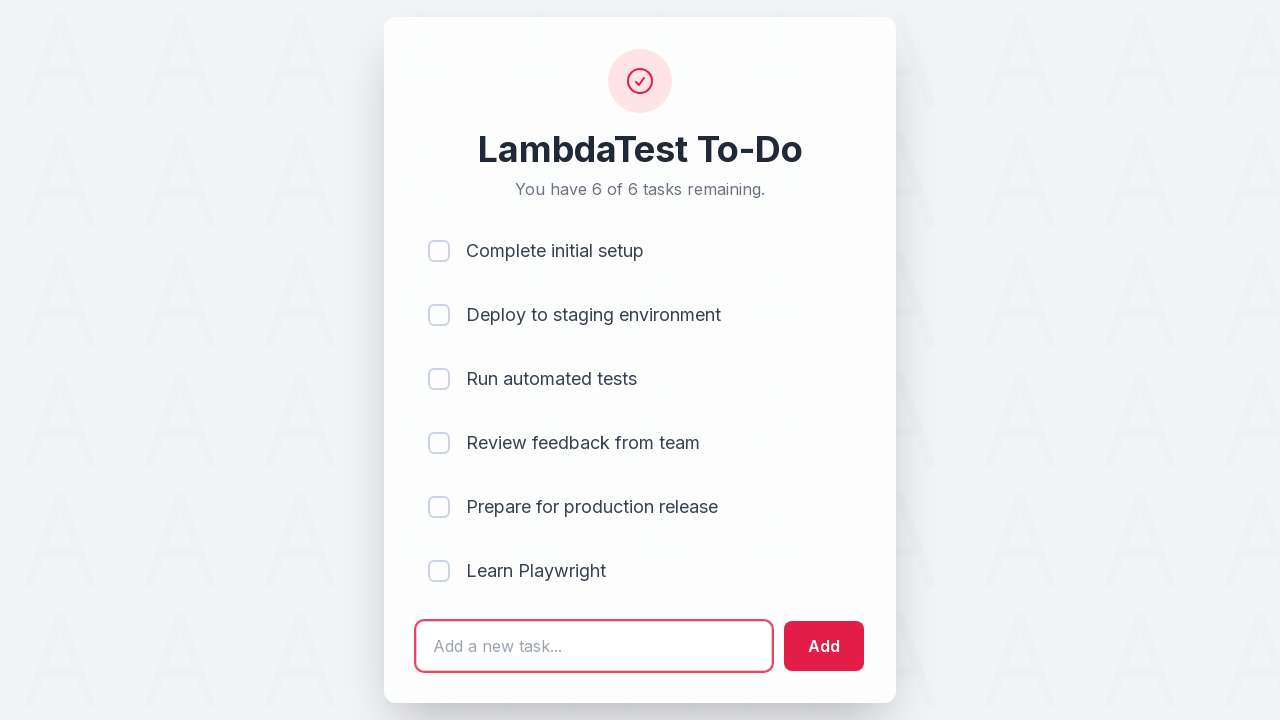